Tests visibility of text element, clicks hide button, and hovers over a mouse hover element

Starting URL: https://rahulshettyacademy.com/AutomationPractice/

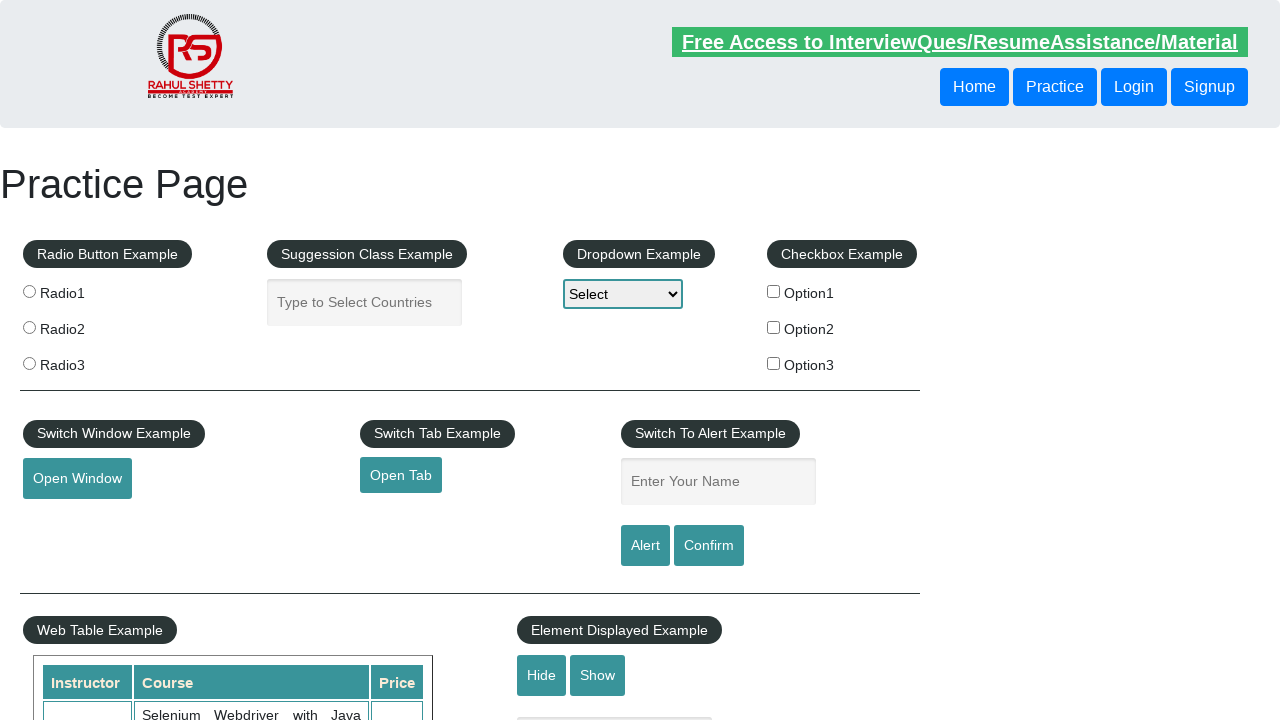

Text element '#displayed-text' is visible
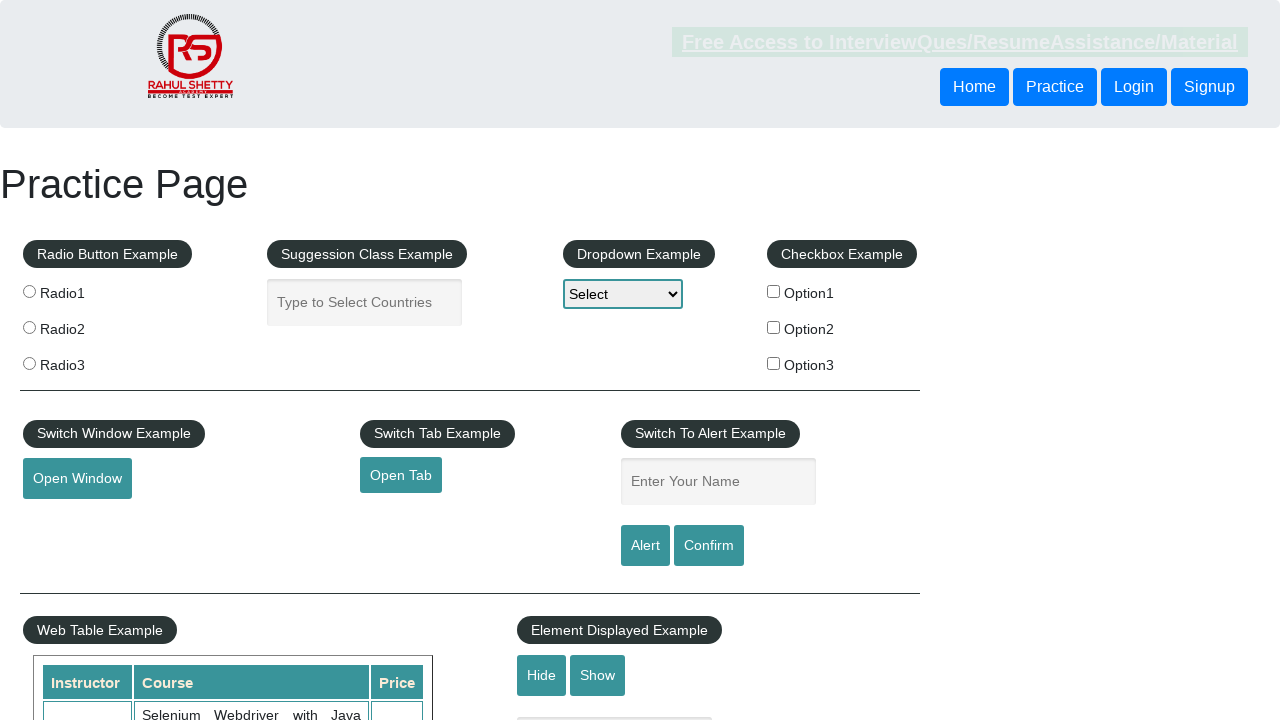

Clicked hide button to hide text element at (542, 675) on #hide-textbox
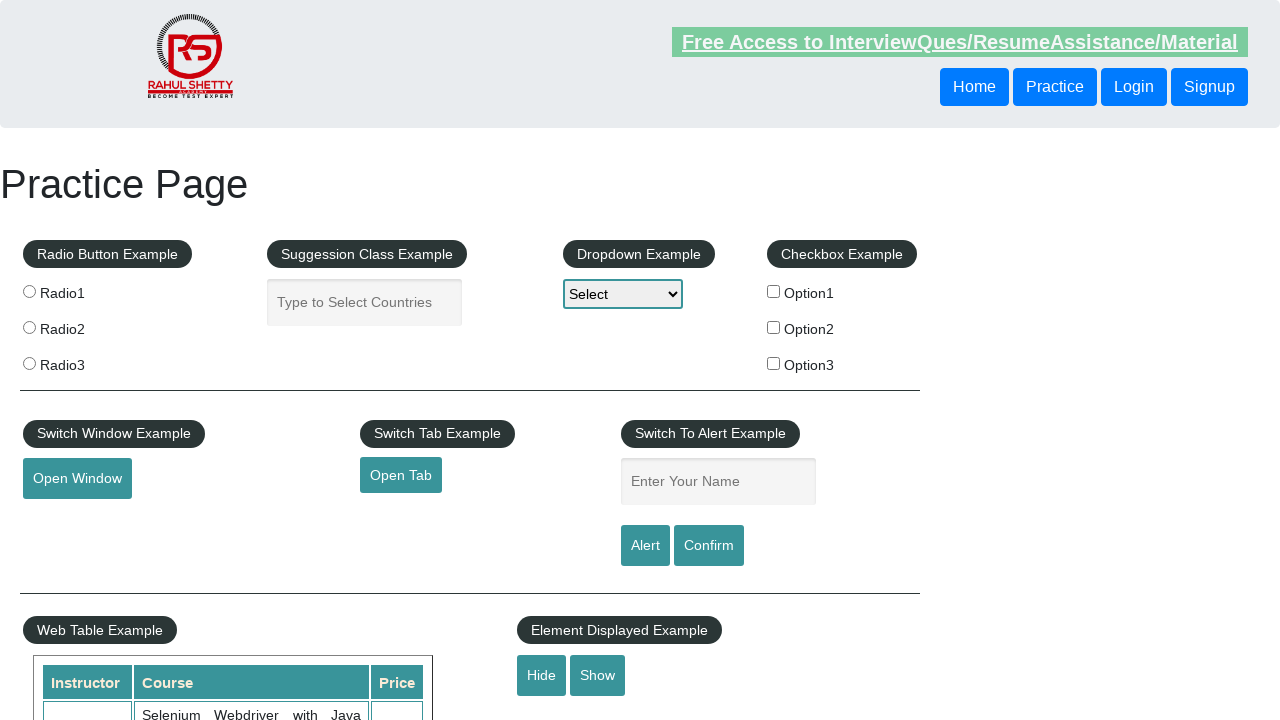

Hovered over mouse hover element at (83, 361) on #mousehover
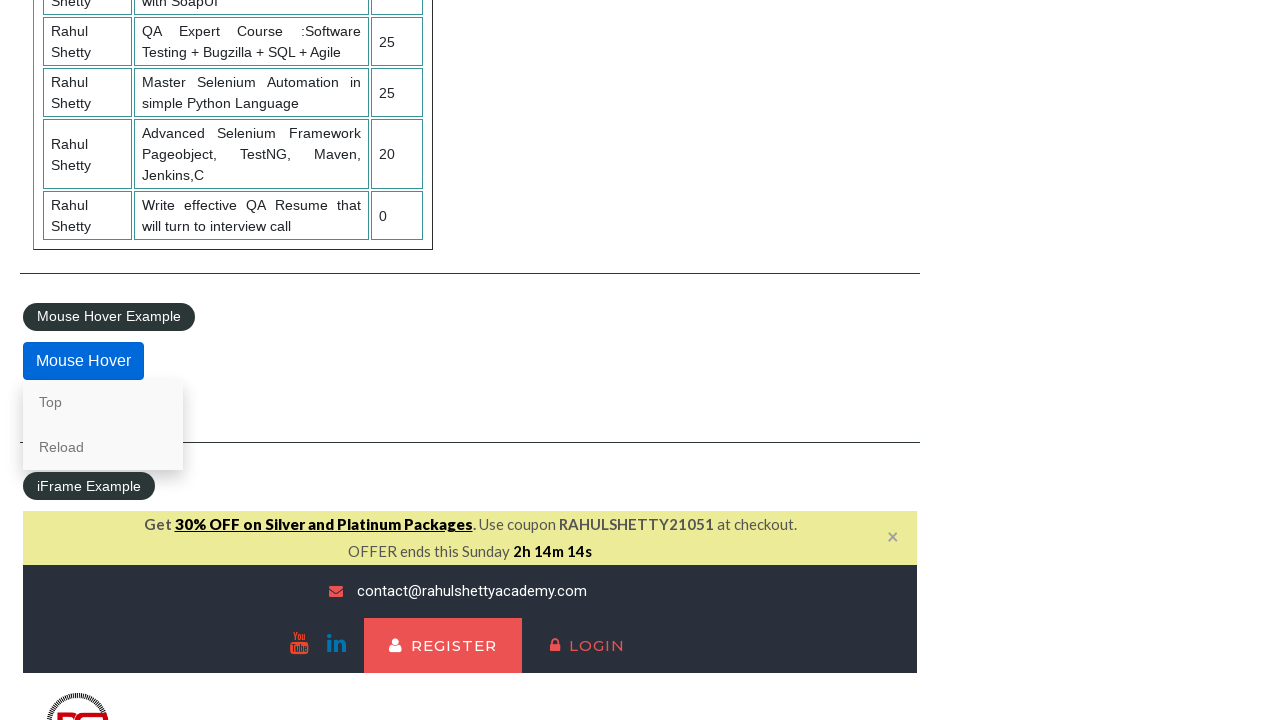

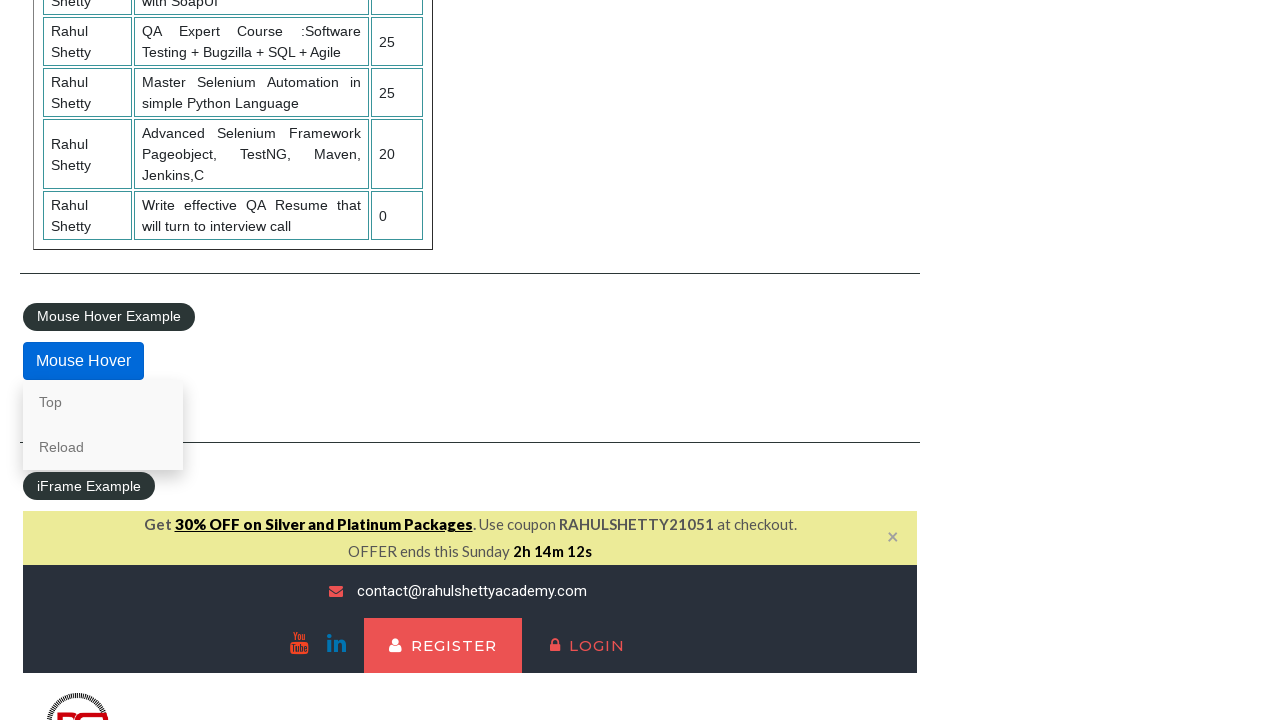